Tests the Word to PDF conversion feature on ilovepdf.com by uploading a Word document and clicking the convert button

Starting URL: https://www.ilovepdf.com/word_to_pdf

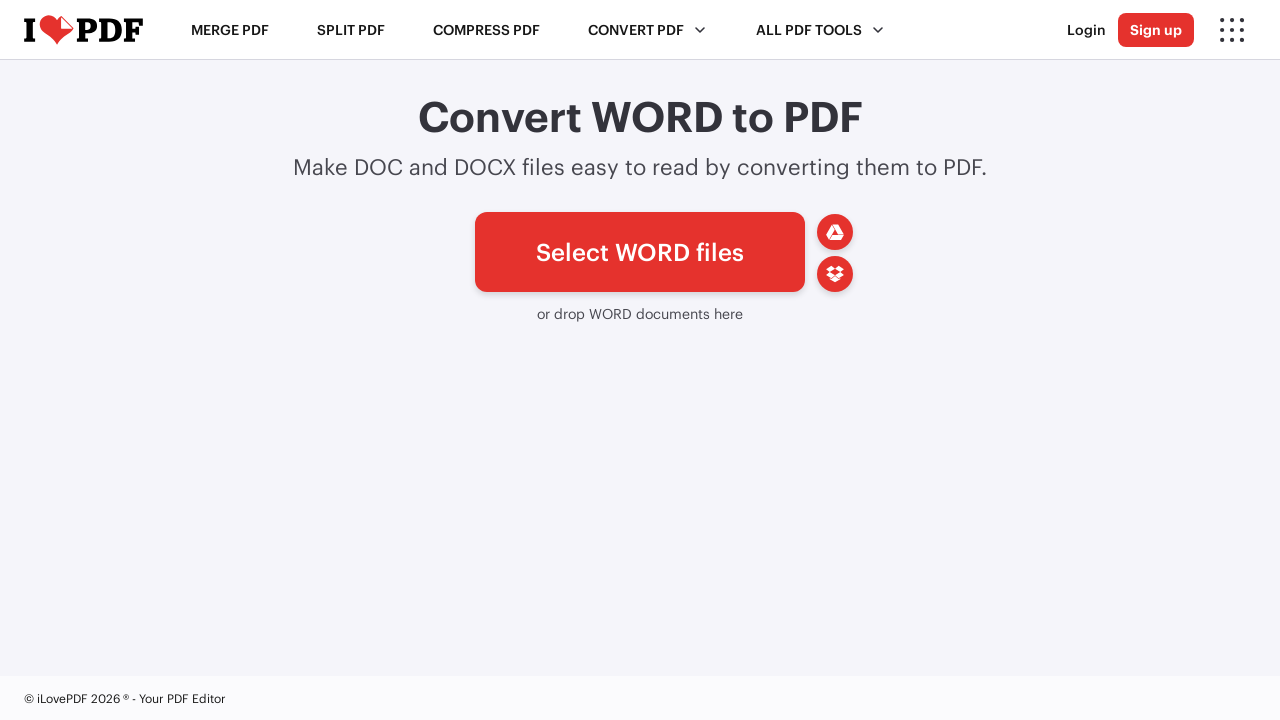

Clicked file picker button to open file chooser at (640, 252) on a#pickfiles
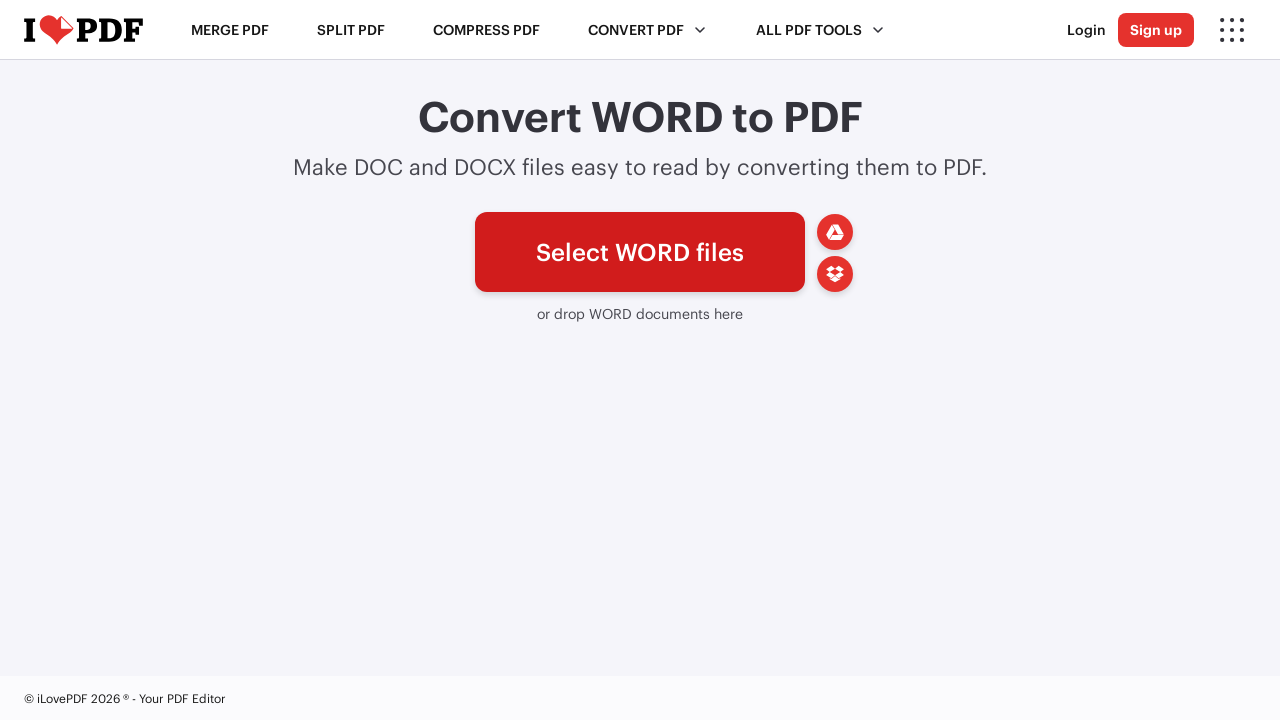

Selected temporary Word document file for upload
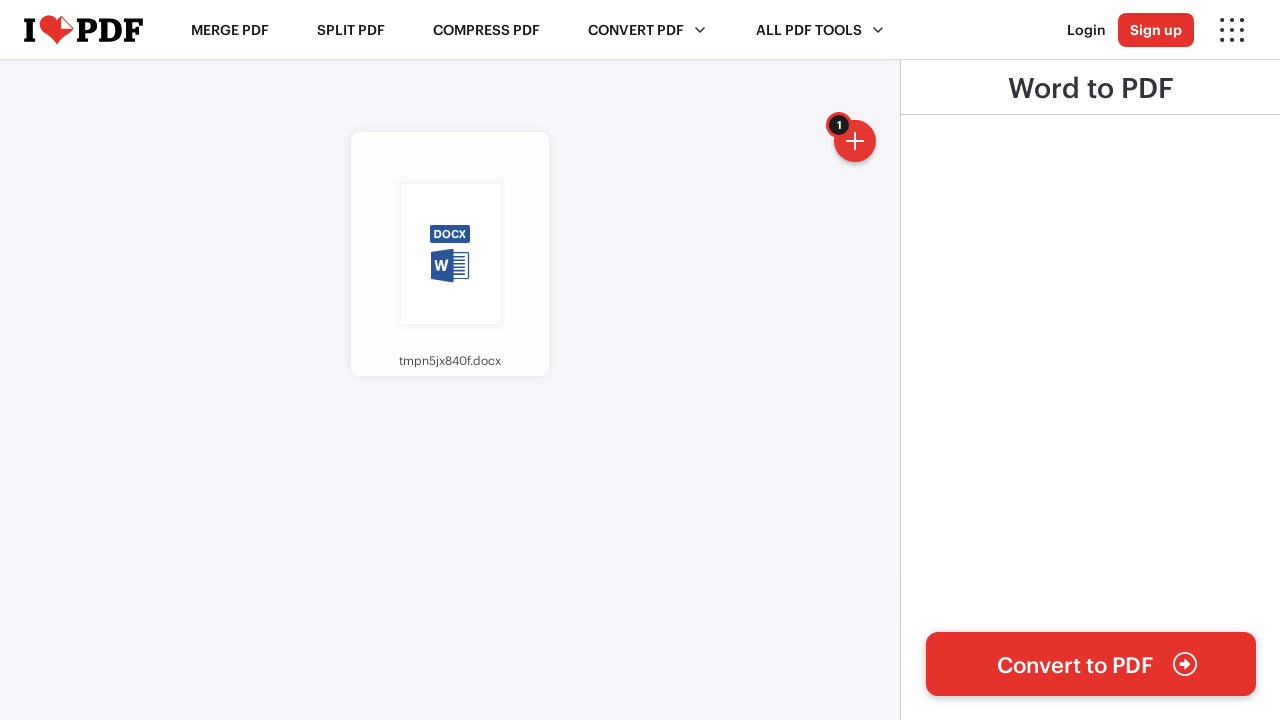

Word document uploaded and processed, Convert to PDF button is visible
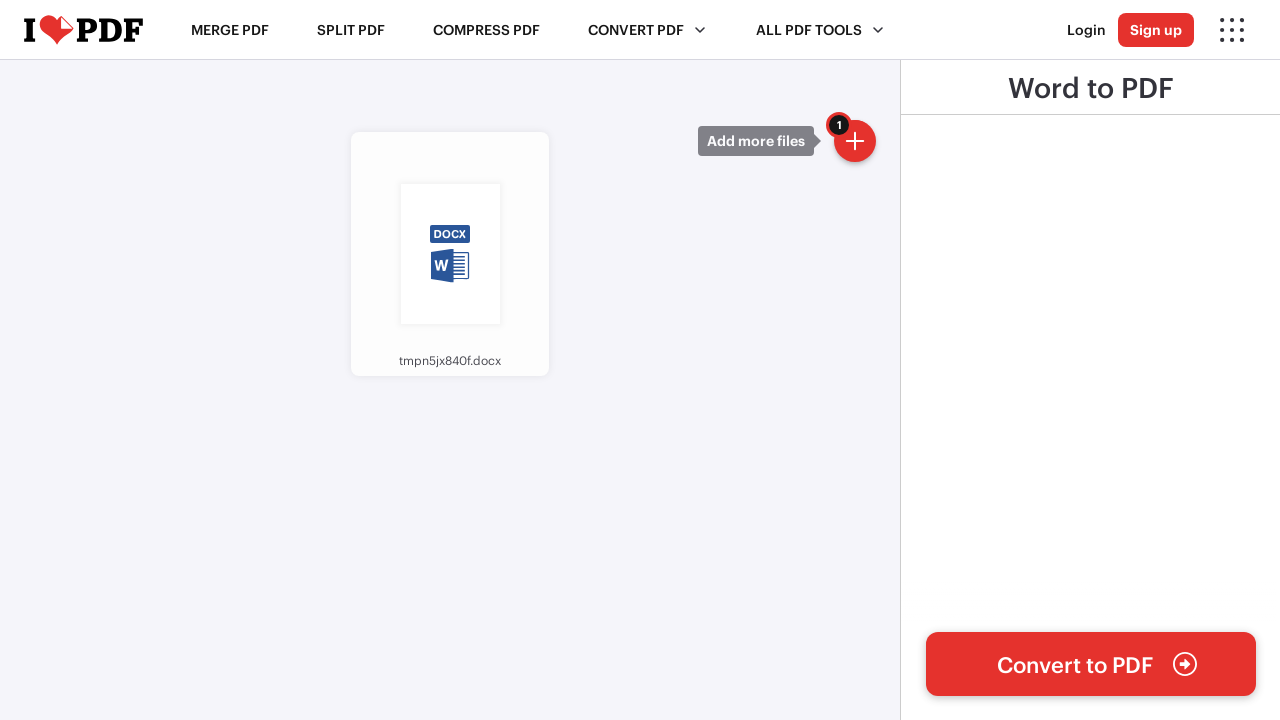

Clicked Convert to PDF button to start conversion at (1075, 664) on xpath=//span[text()='Convert to PDF']
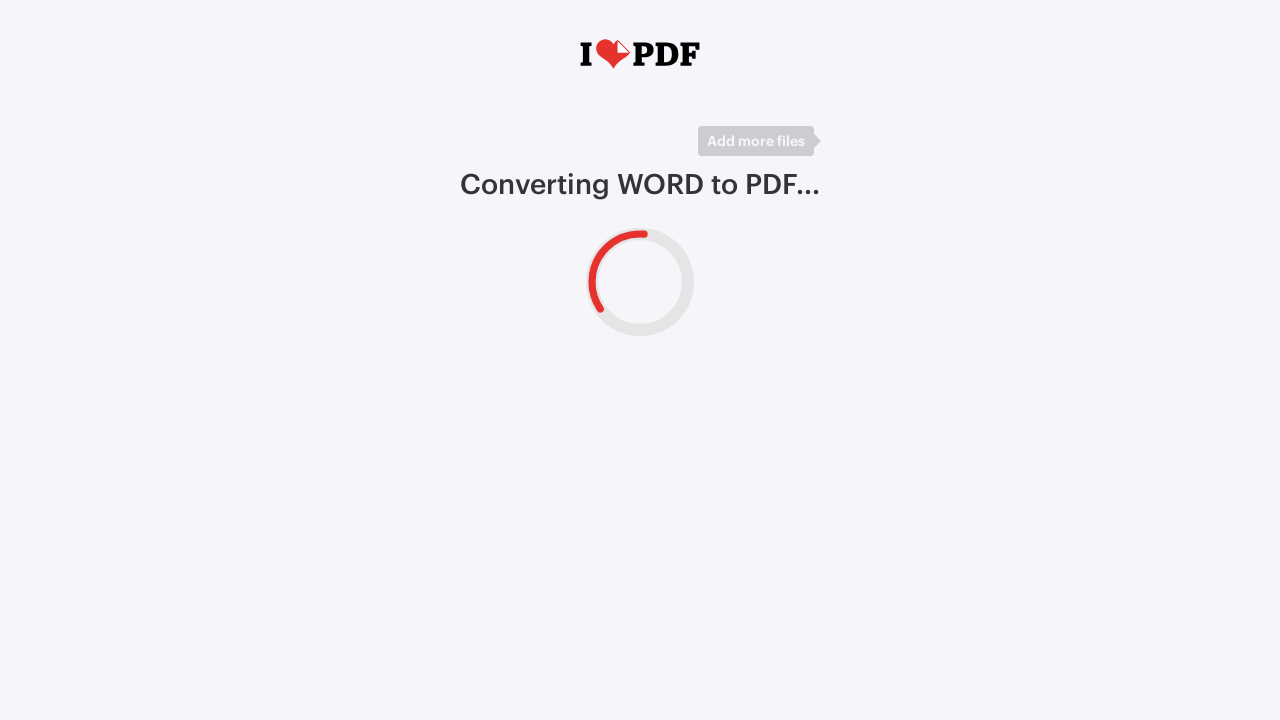

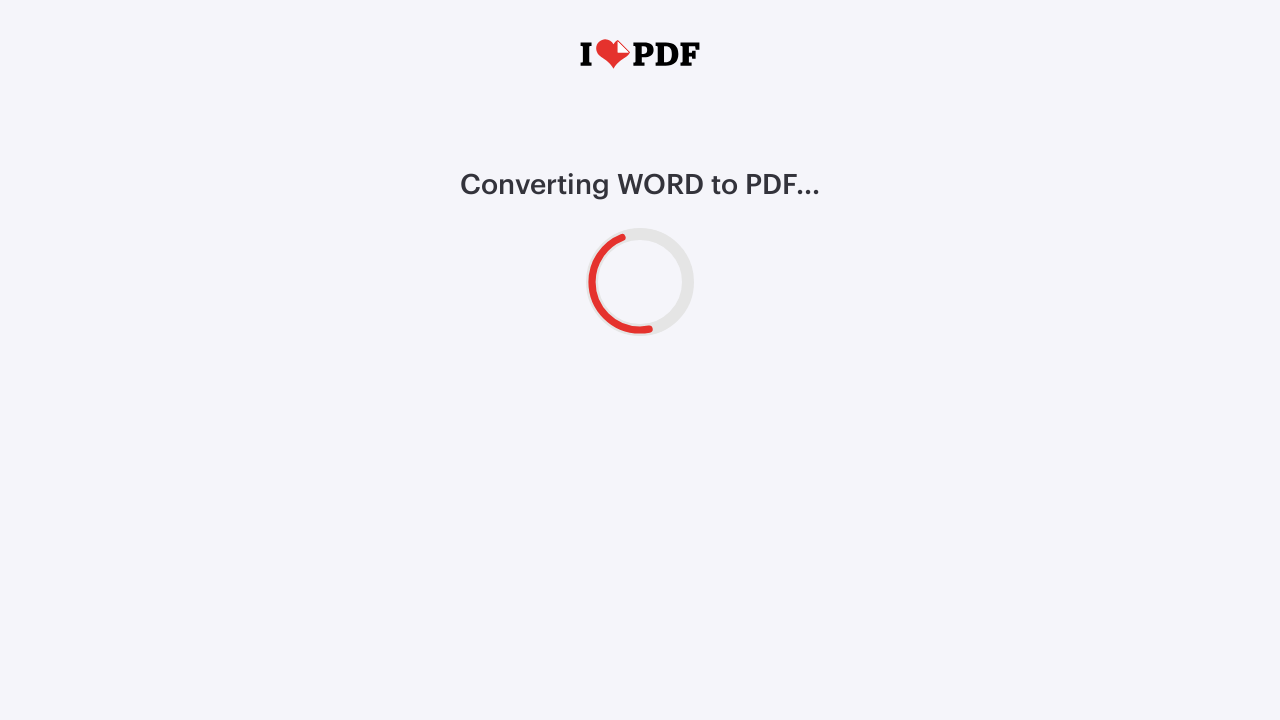